Tests clicking the Prompt button, entering a value in the prompt dialog, and verifying the resulting alert shows the entered value

Starting URL: http://www.uitestingplayground.com/alerts

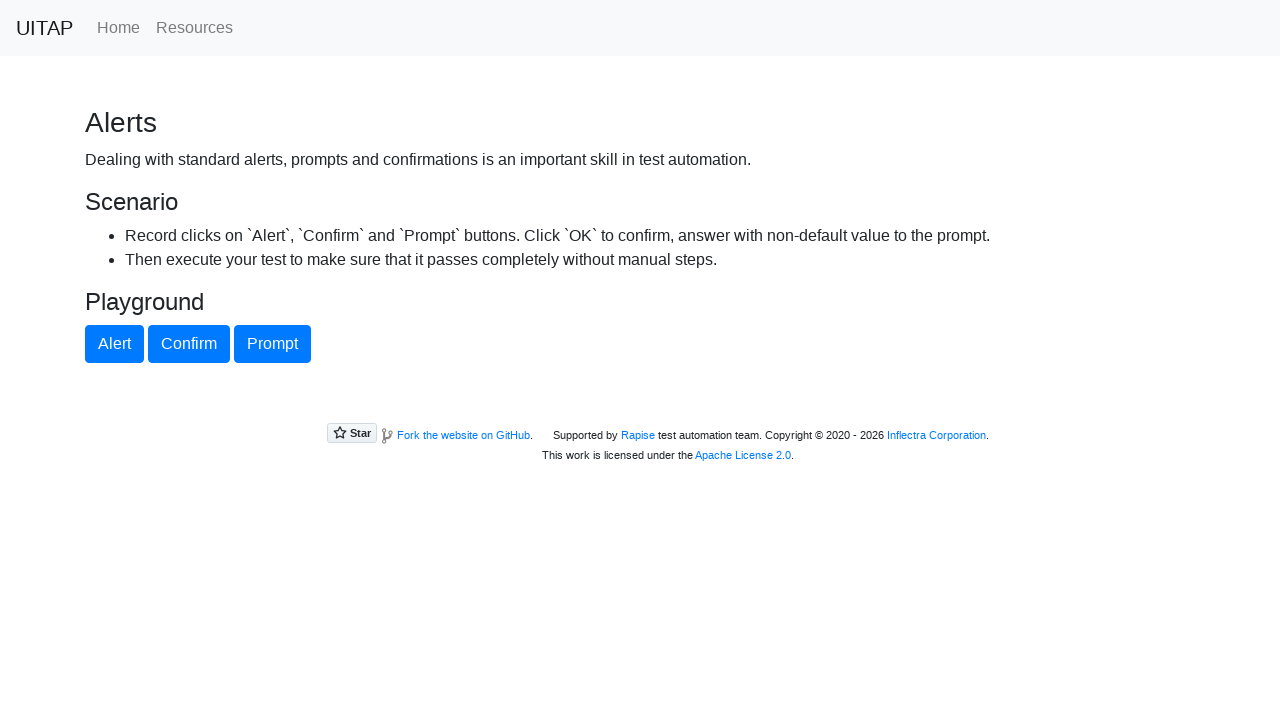

Set up dialog handler to accept prompt with 'dolphins' and capture alert message
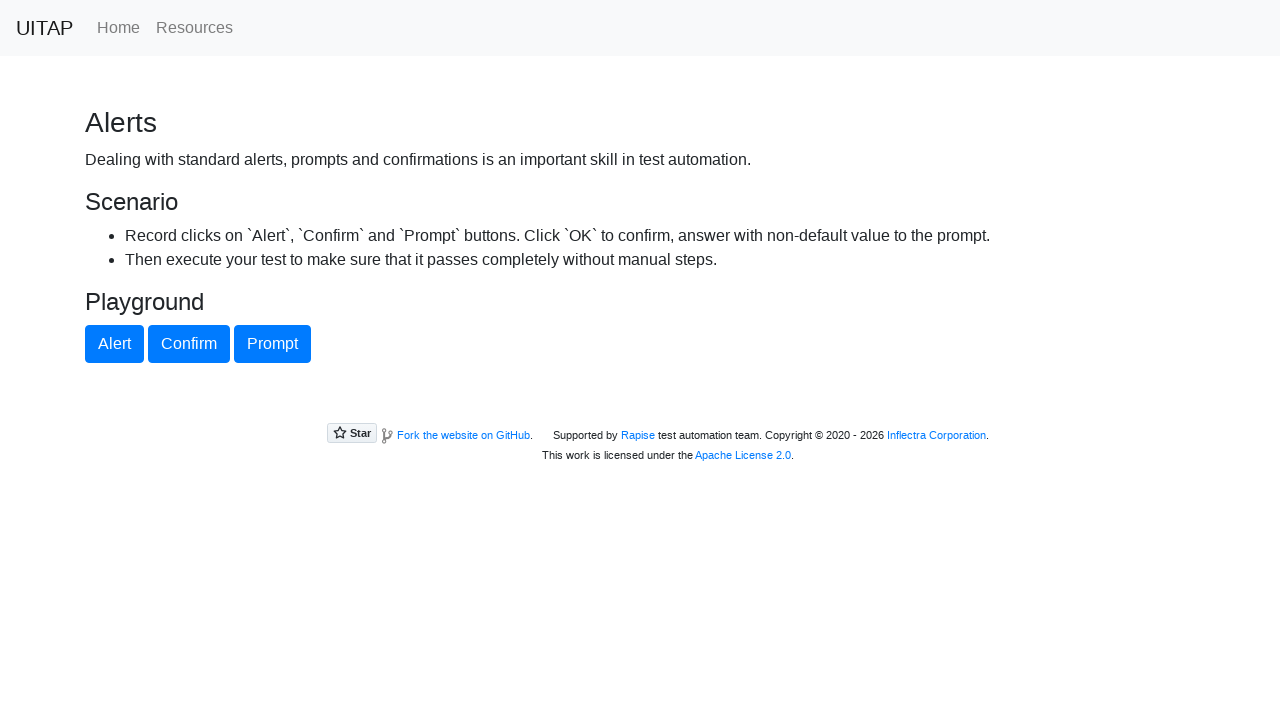

Clicked the Prompt button at (272, 344) on #promptButton
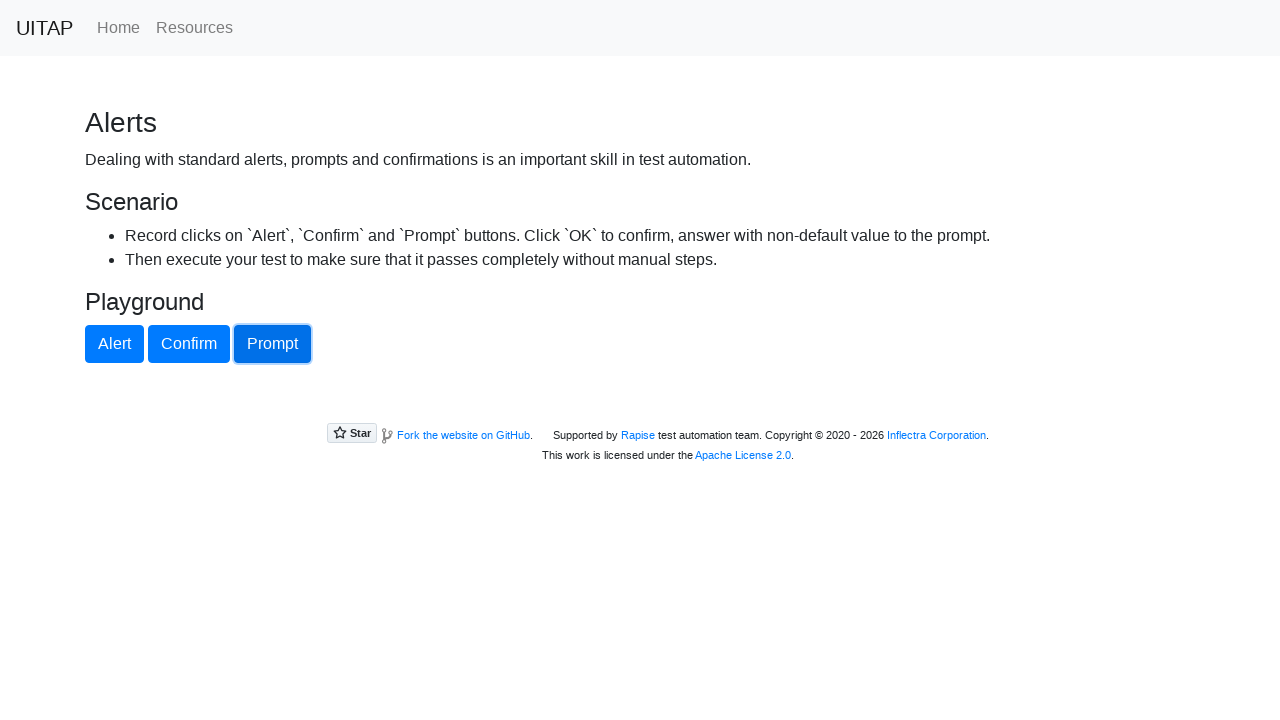

Waited for dialog event and accepted prompt with value 'dolphins'
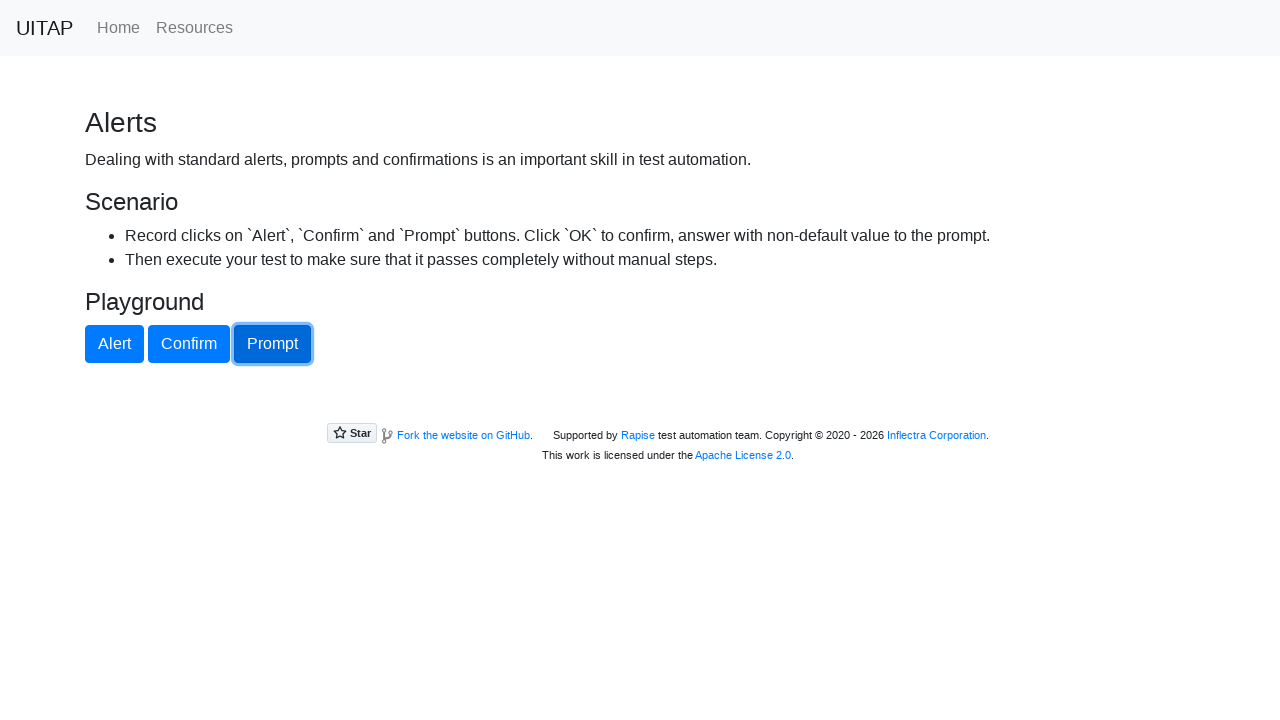

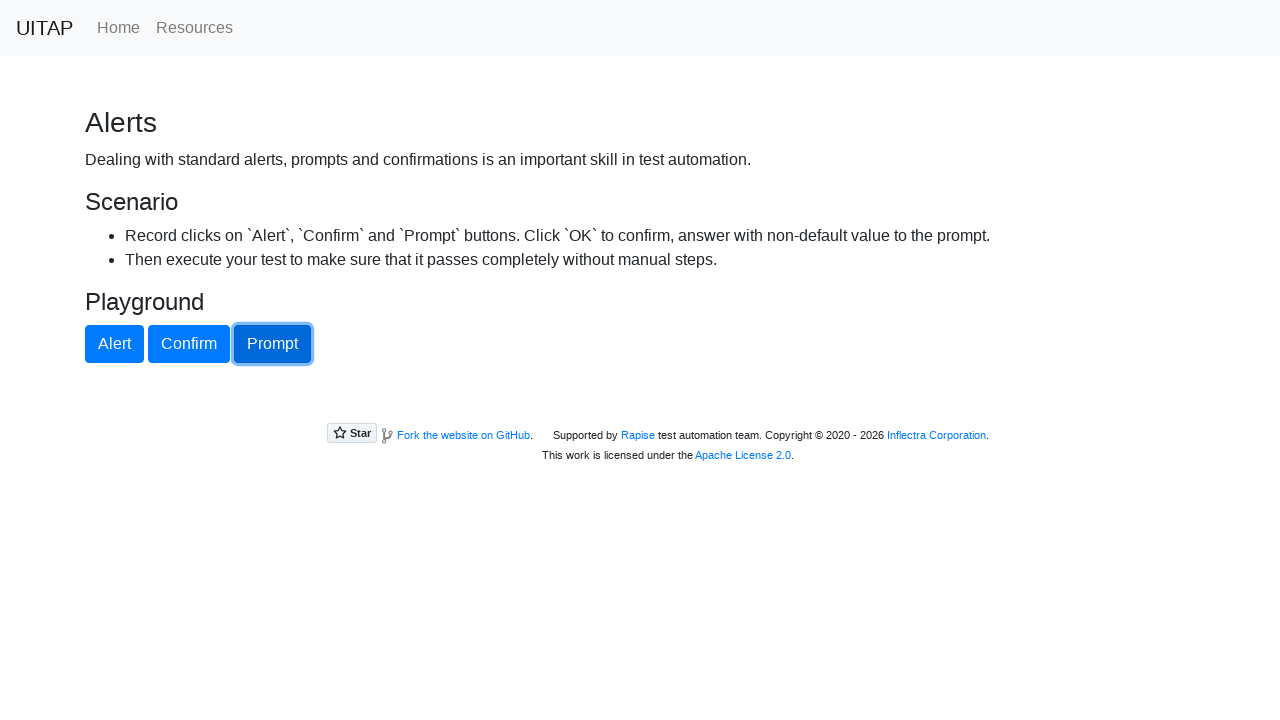